Navigates to koel.dev and verifies that the page loads successfully by checking the URL and page title are present.

Starting URL: https://koel.dev/

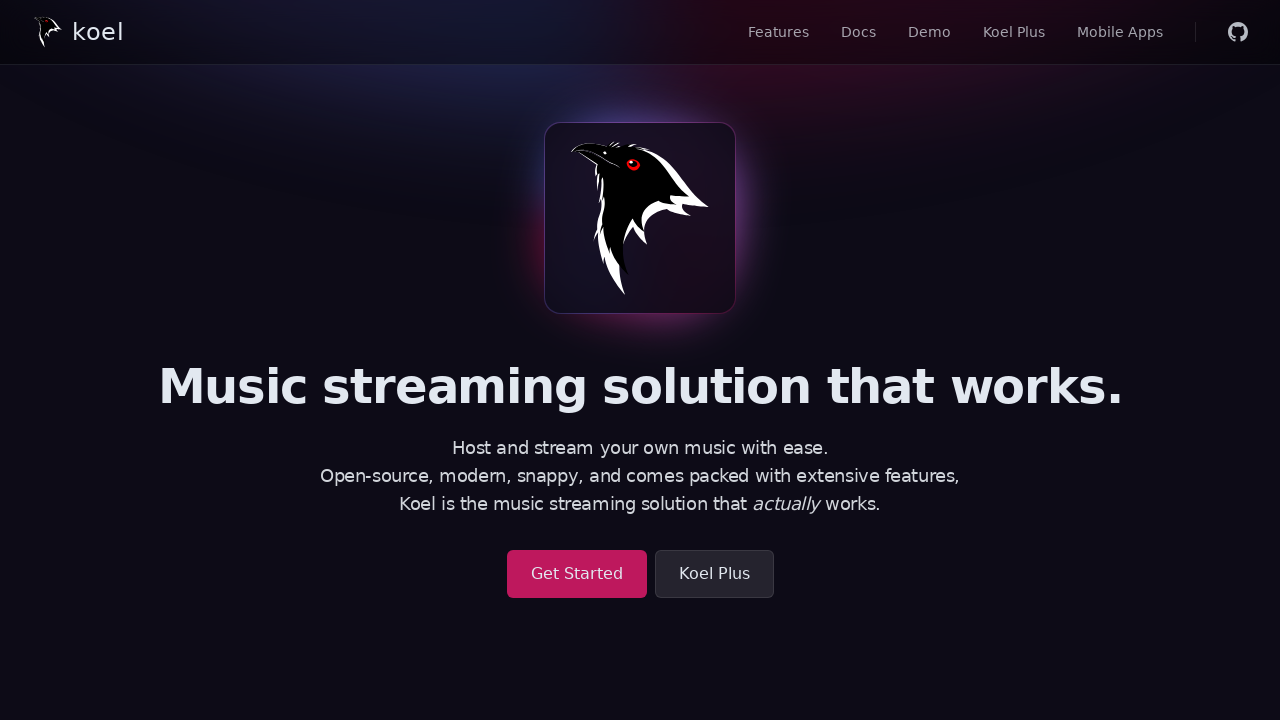

Verified that URL contains 'koel.dev'
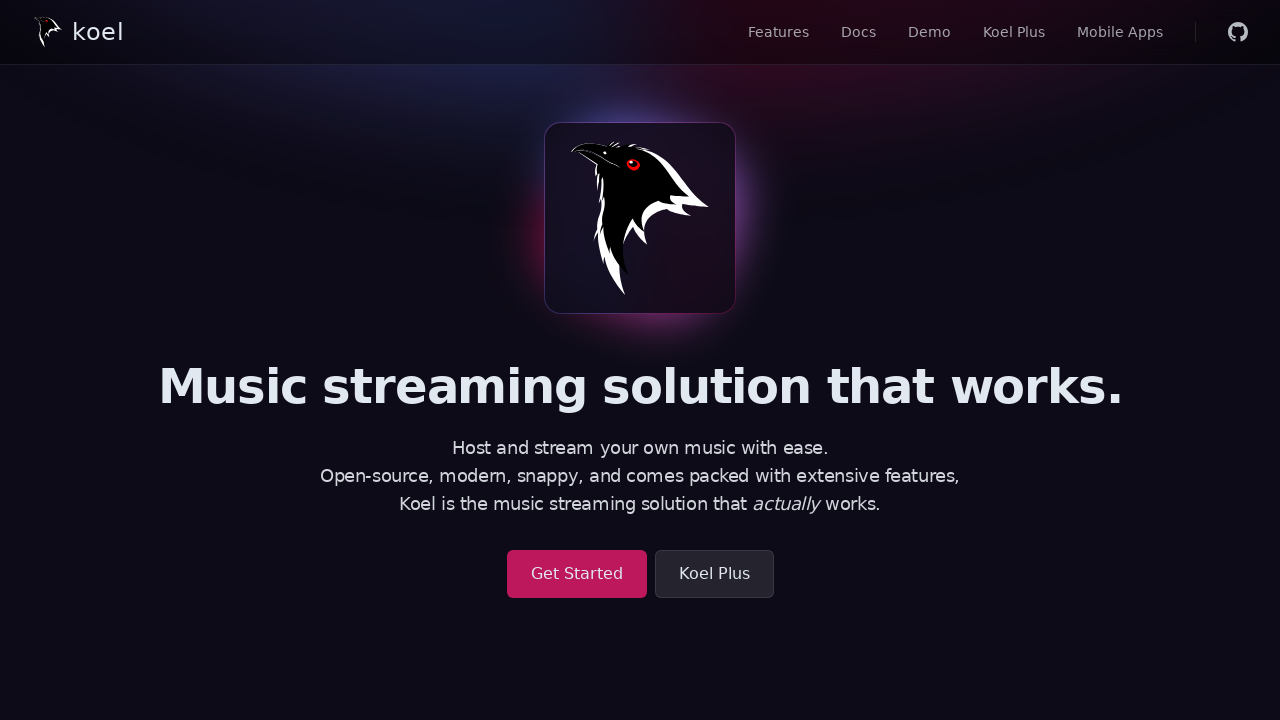

Retrieved page title
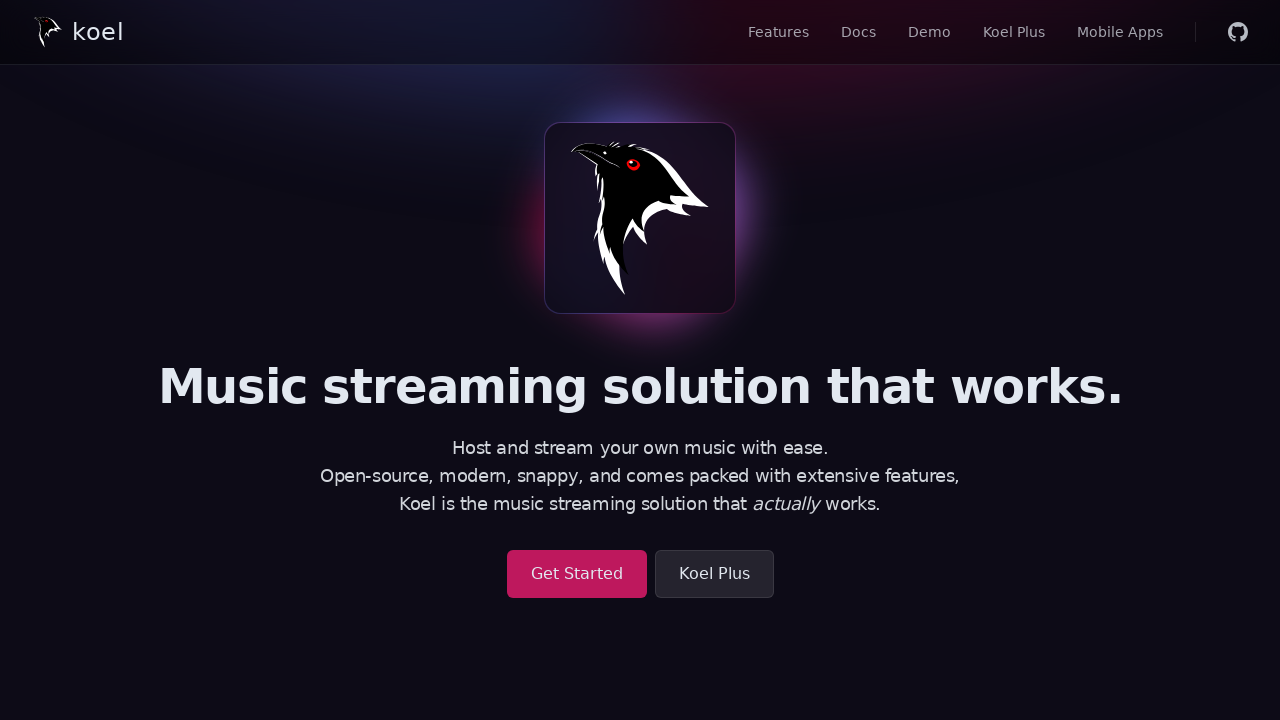

Verified that page title is not empty
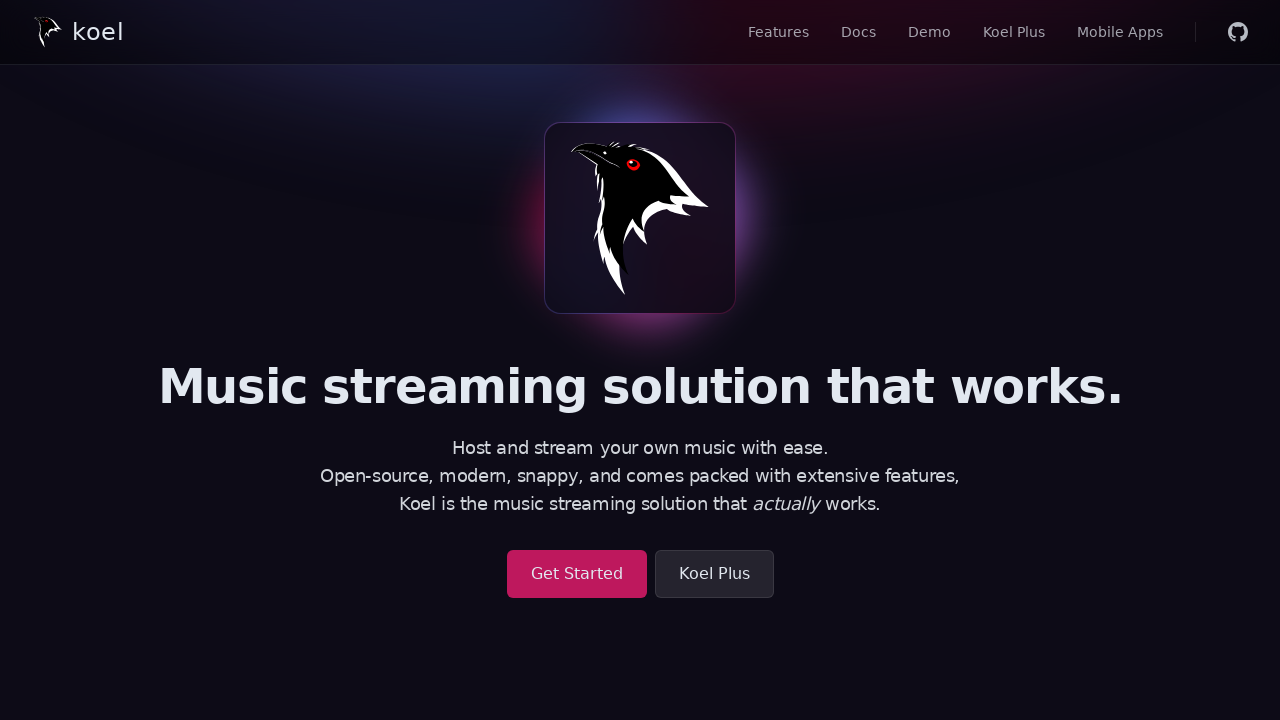

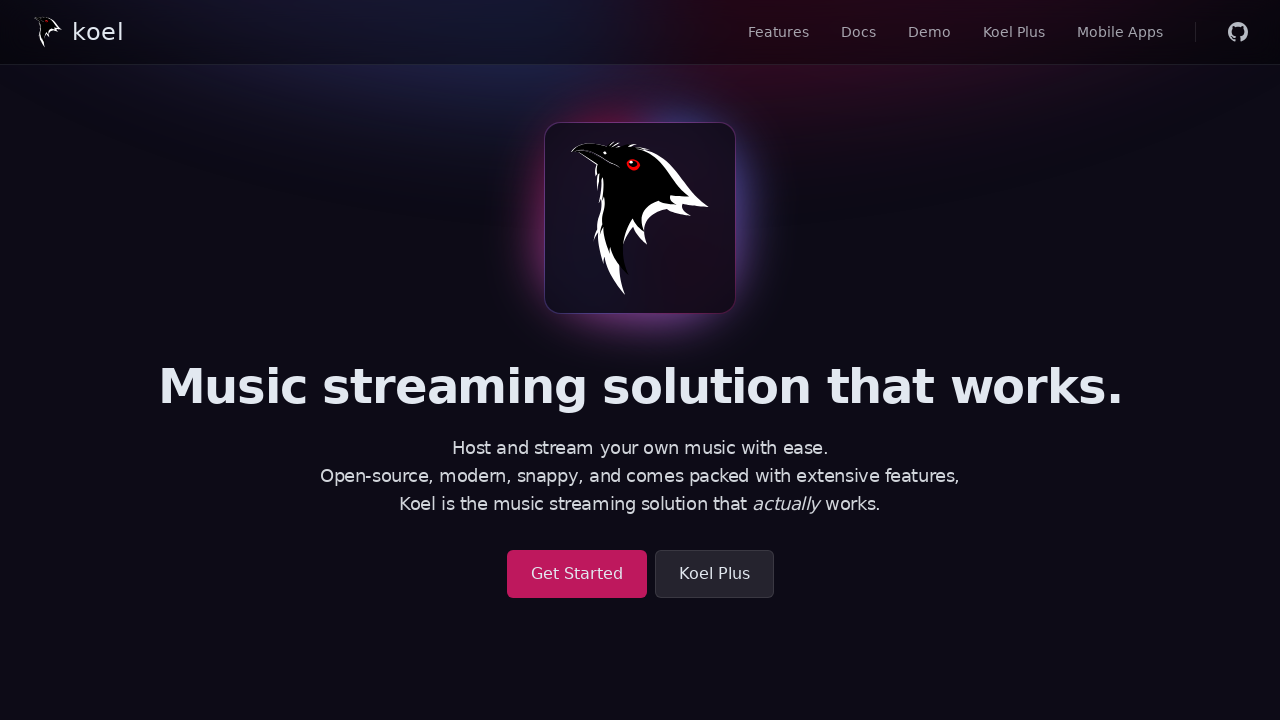